Tests dynamic loading where element is not present in DOM initially and appears after clicking start

Starting URL: http://the-internet.herokuapp.com/dynamic_loading/2

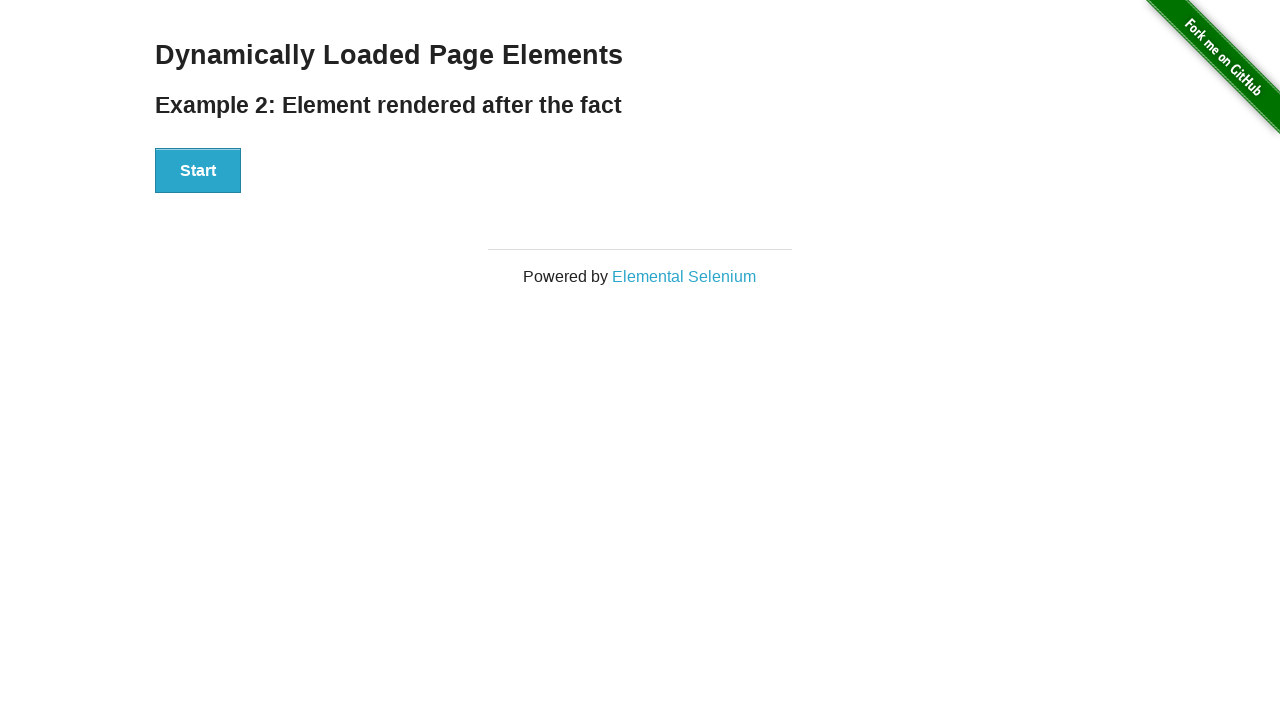

Clicked start button to trigger dynamic loading at (198, 171) on xpath=//div[@id='start']/button
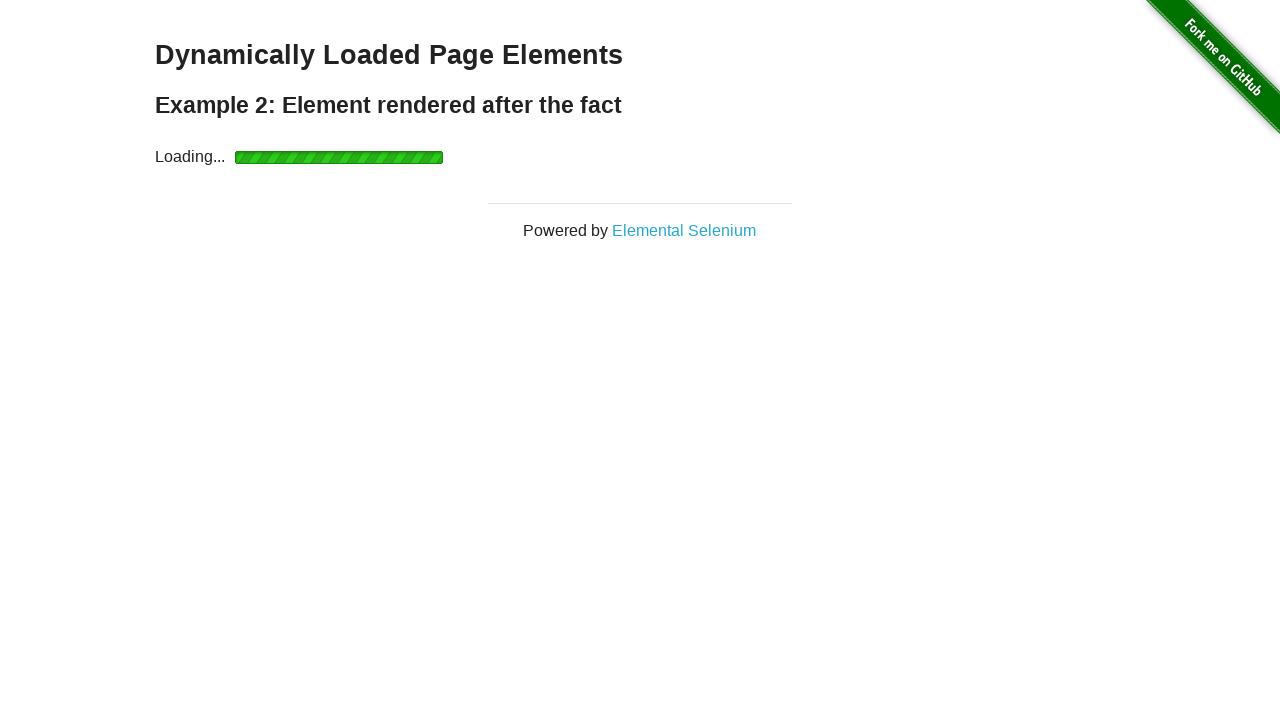

Waited for finish element with 'Hello World!' text to appear in DOM
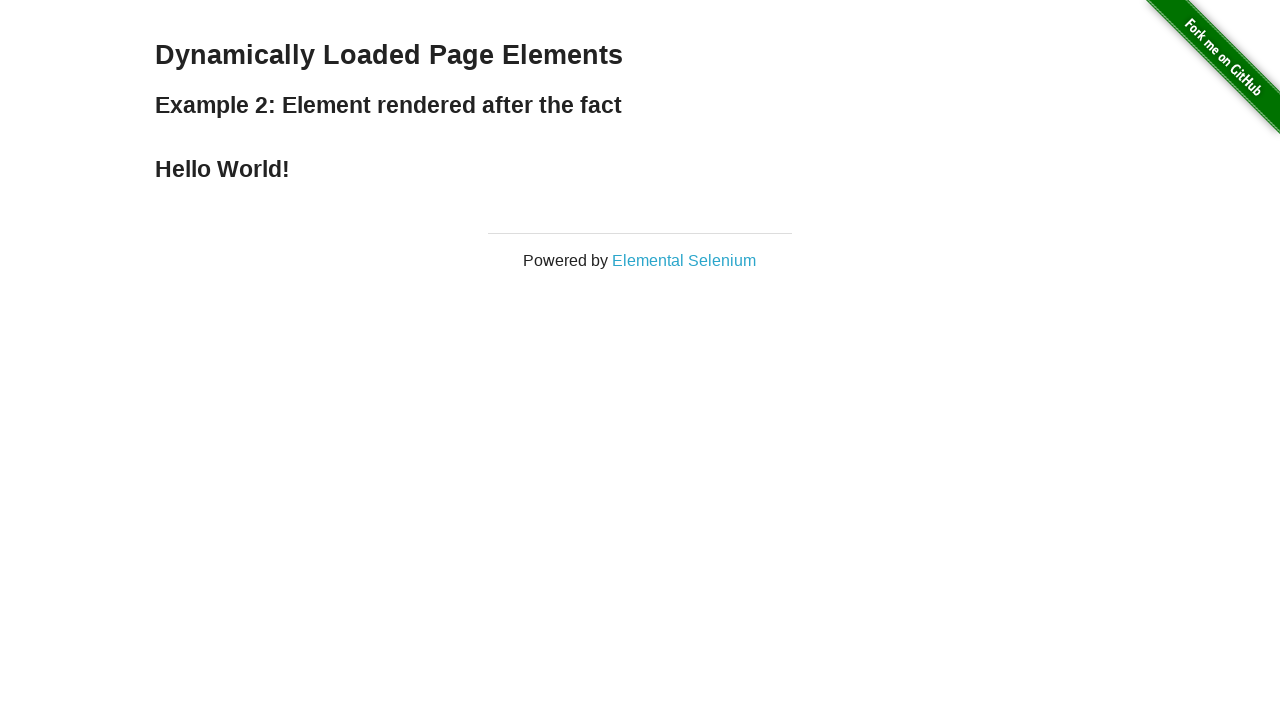

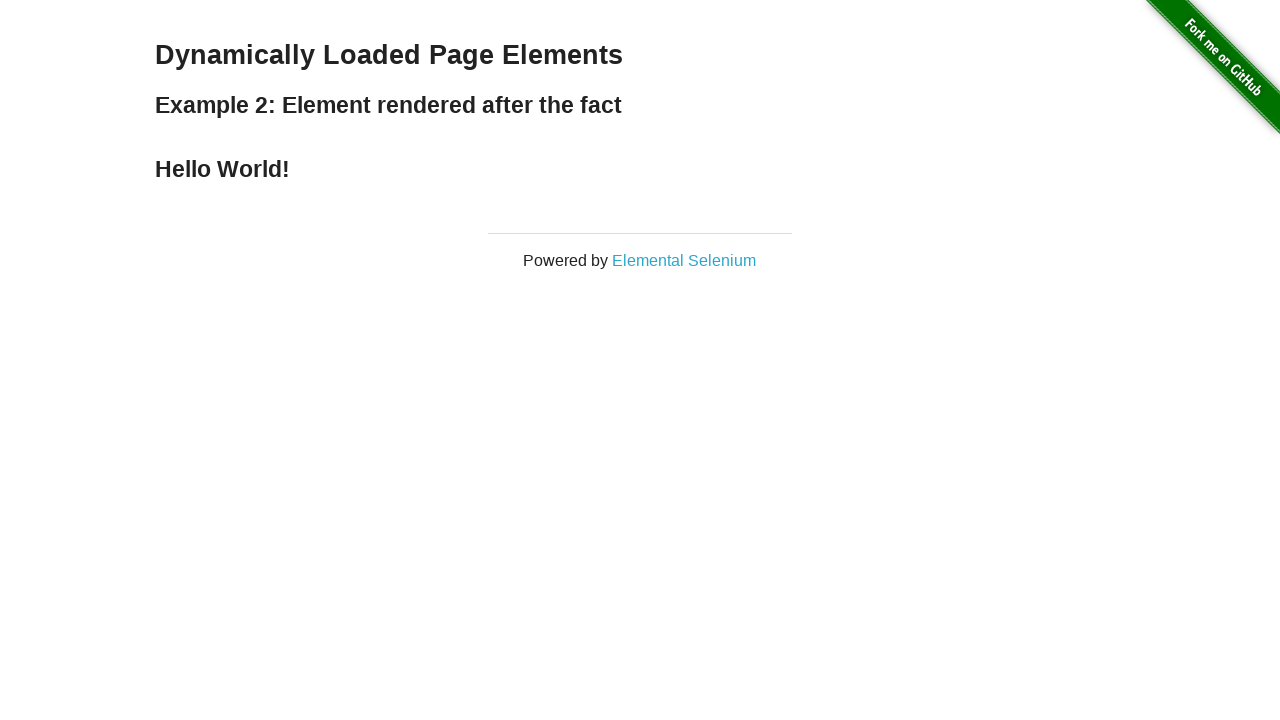